Tests adding todo items by filling the input field and pressing Enter, then verifying the items appear in the list

Starting URL: https://demo.playwright.dev/todomvc

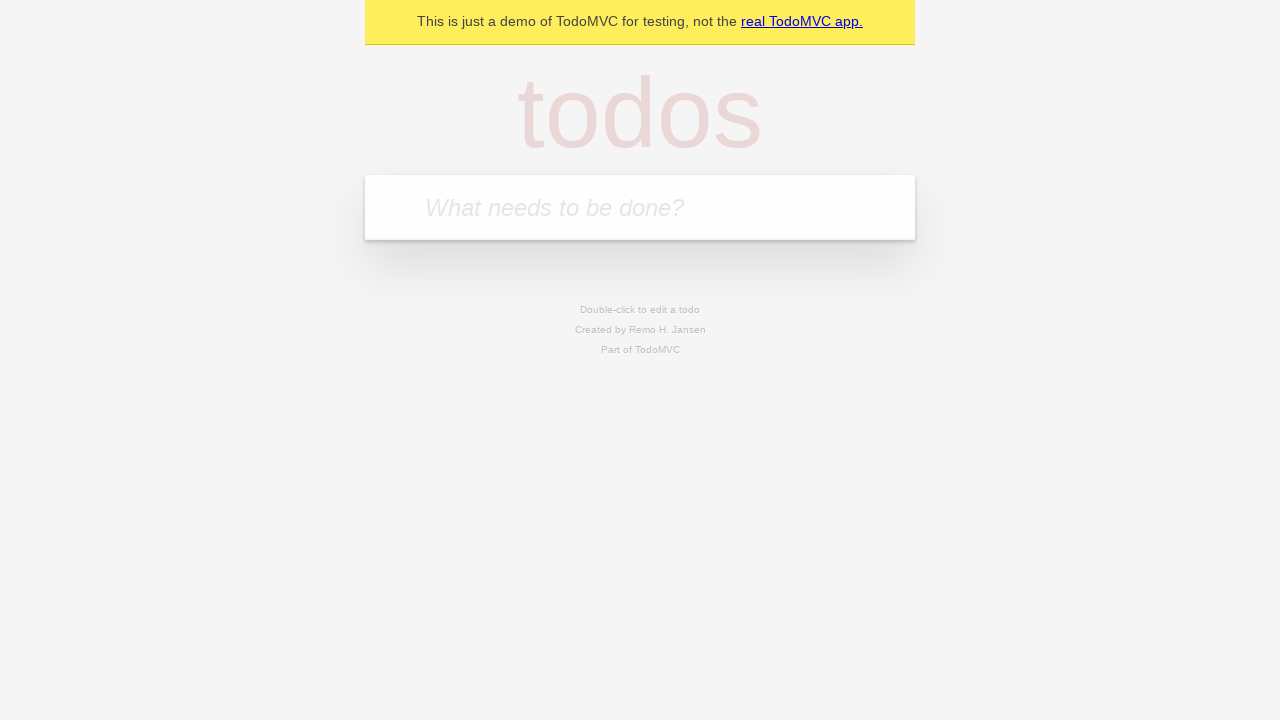

Filled input field with first todo item 'buy some cheese' on internal:attr=[placeholder="What needs to be done?"i]
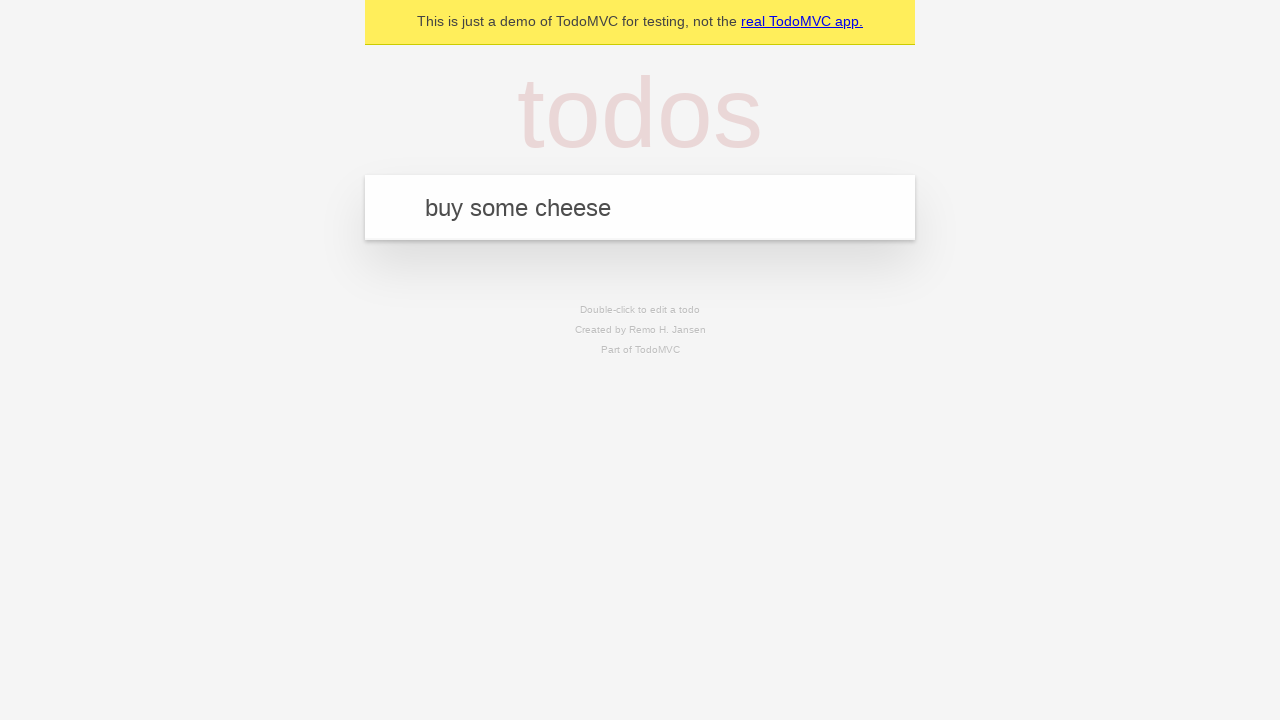

Pressed Enter to create first todo item on internal:attr=[placeholder="What needs to be done?"i]
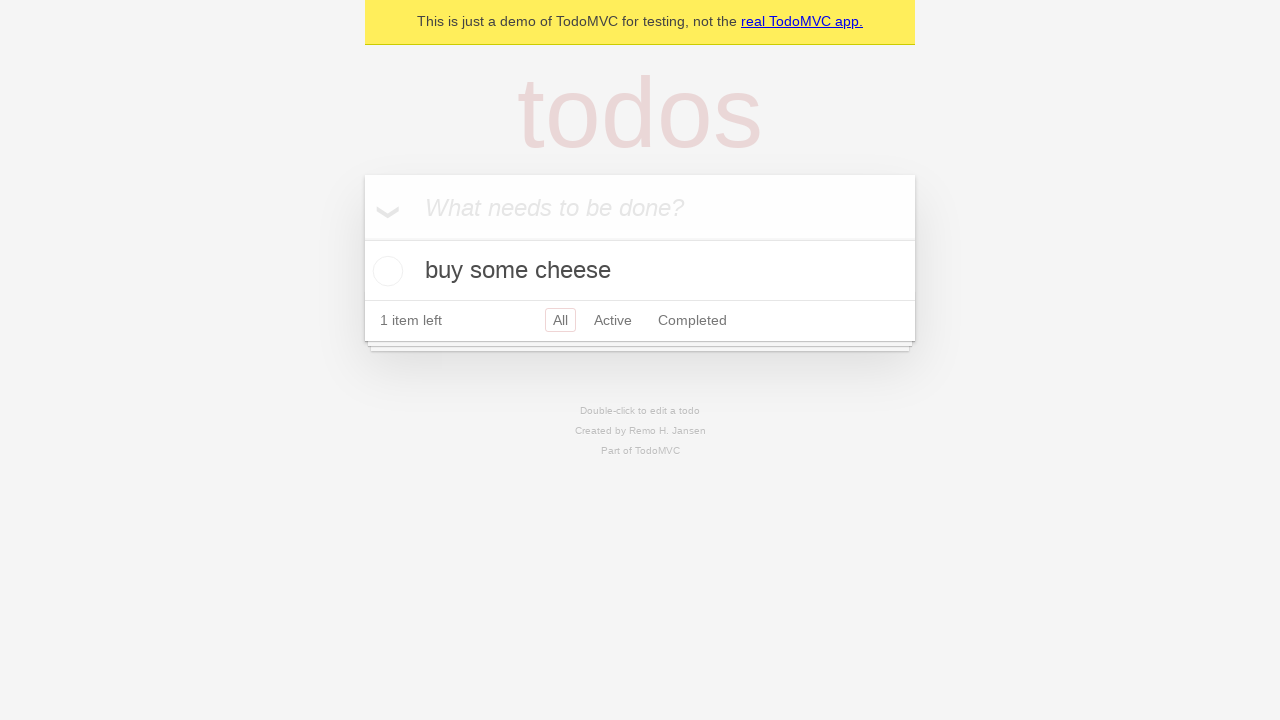

First todo item appeared in the list
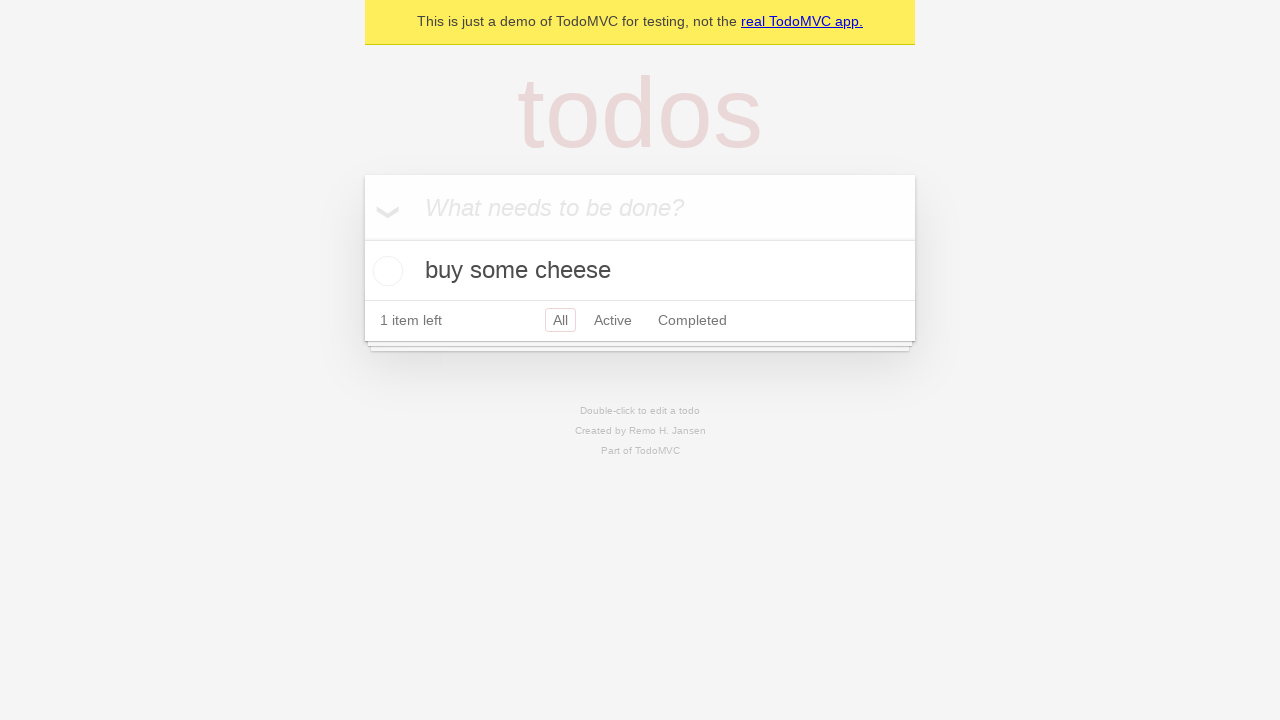

Filled input field with second todo item 'feed the cat' on internal:attr=[placeholder="What needs to be done?"i]
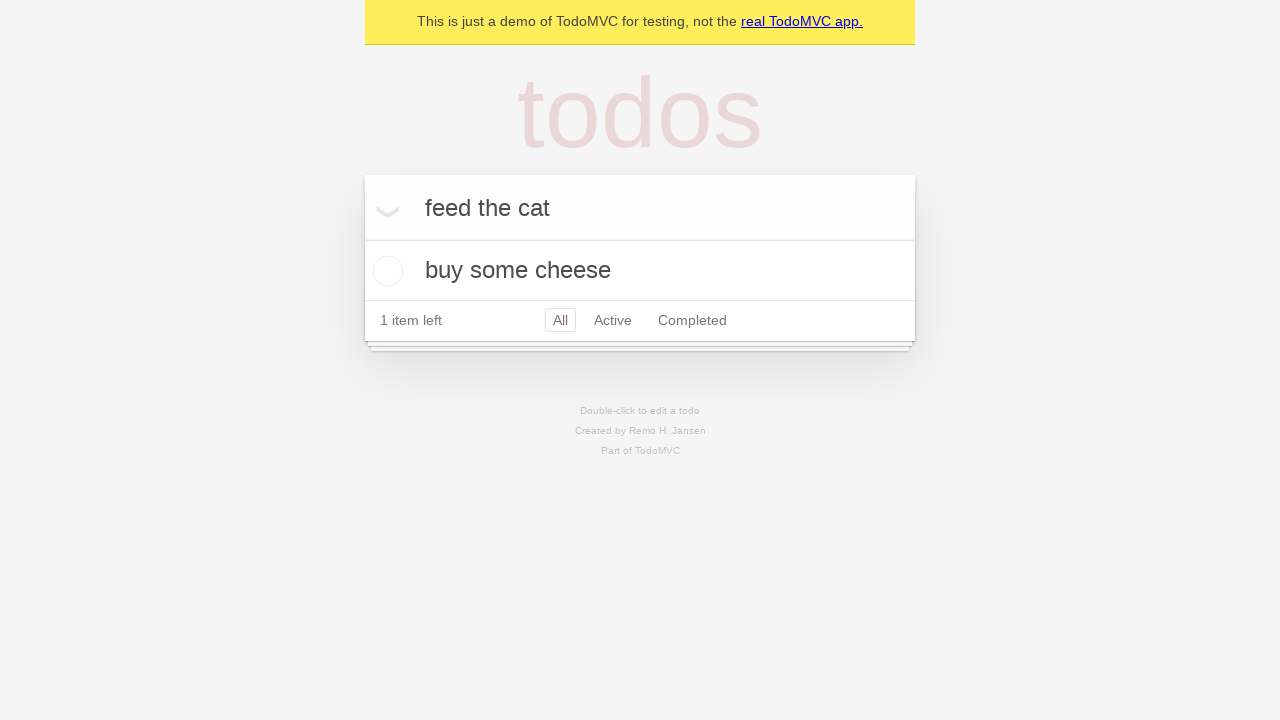

Pressed Enter to create second todo item on internal:attr=[placeholder="What needs to be done?"i]
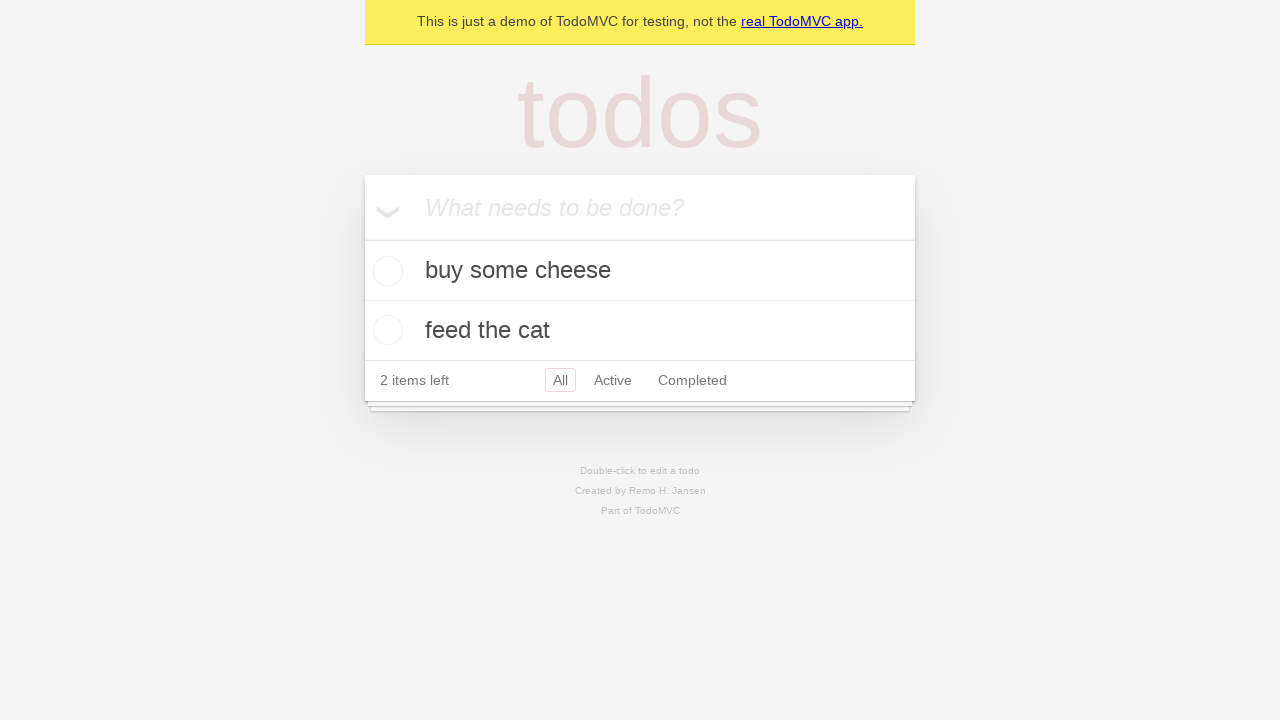

Second todo item appeared in the list
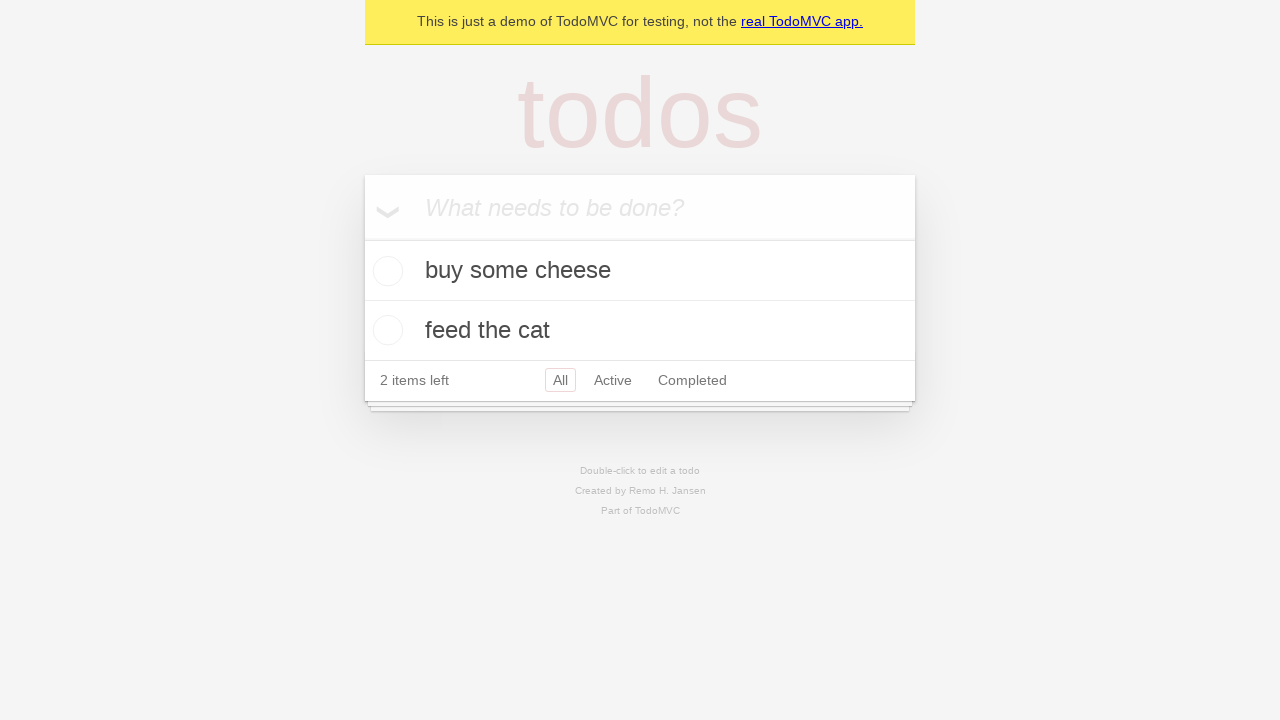

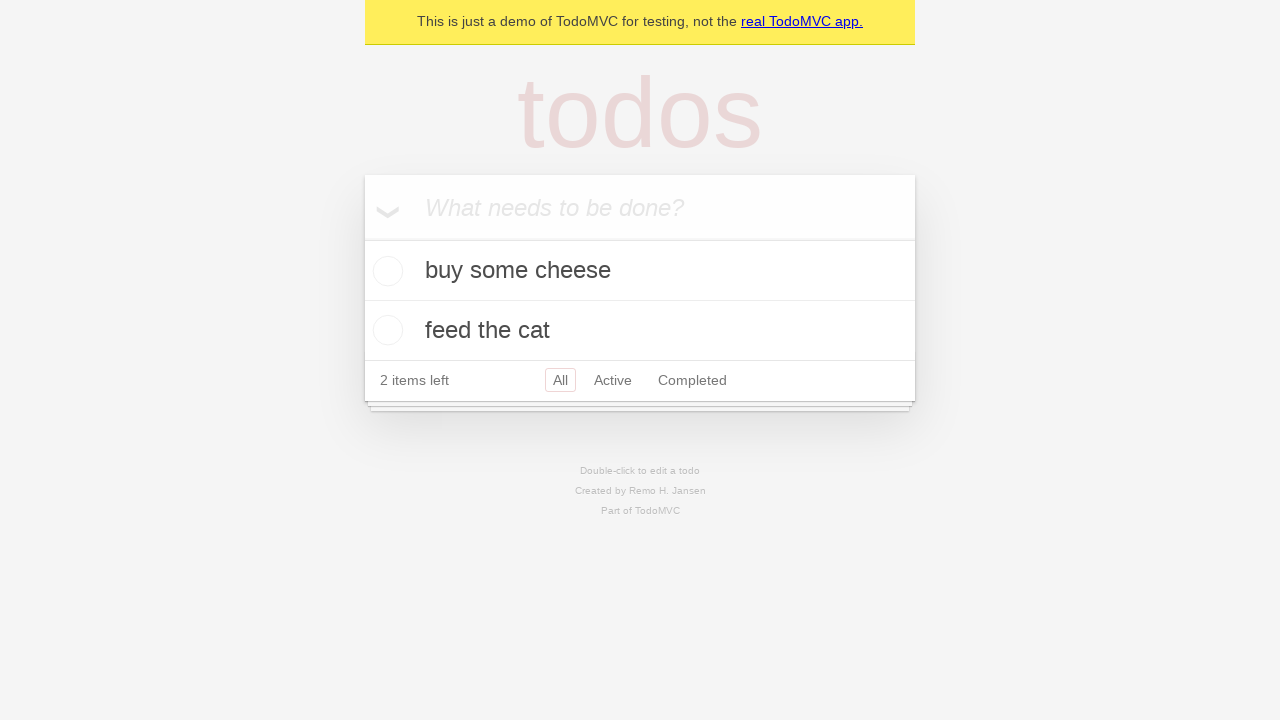